Tests the search functionality on python.org by entering a search query "pycon" and verifying that results are returned

Starting URL: http://www.python.org

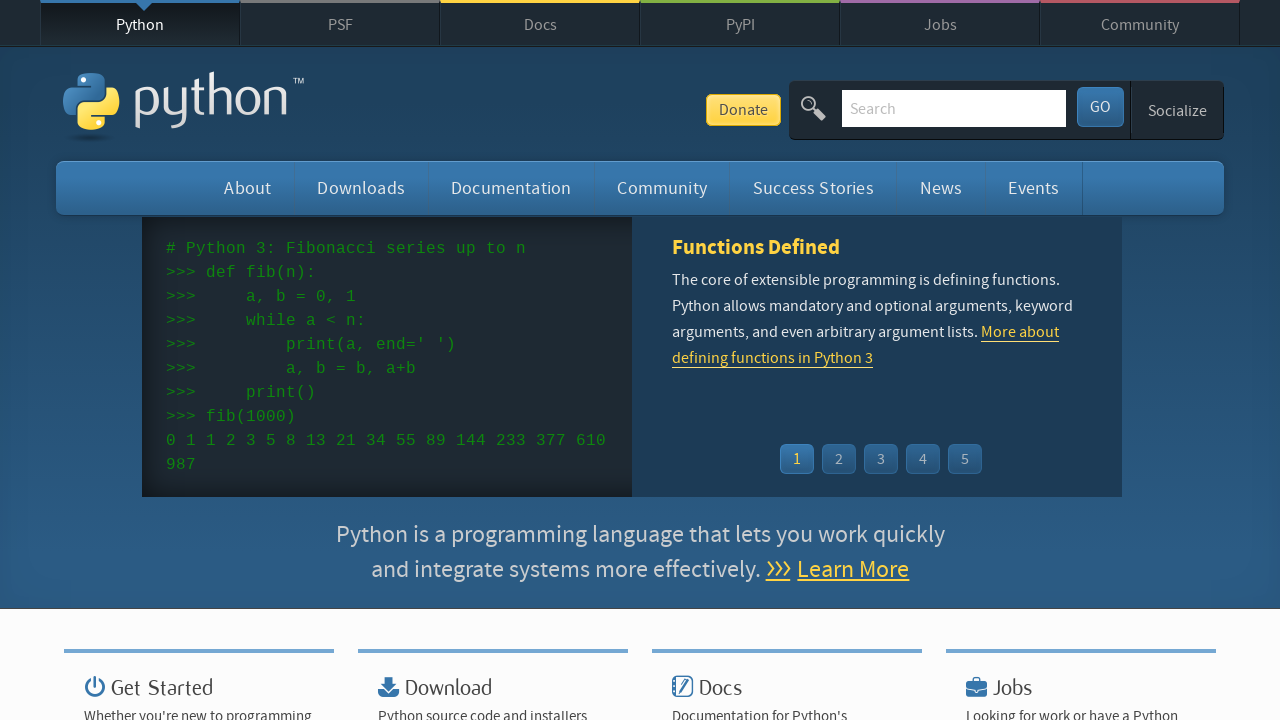

Search input field became available
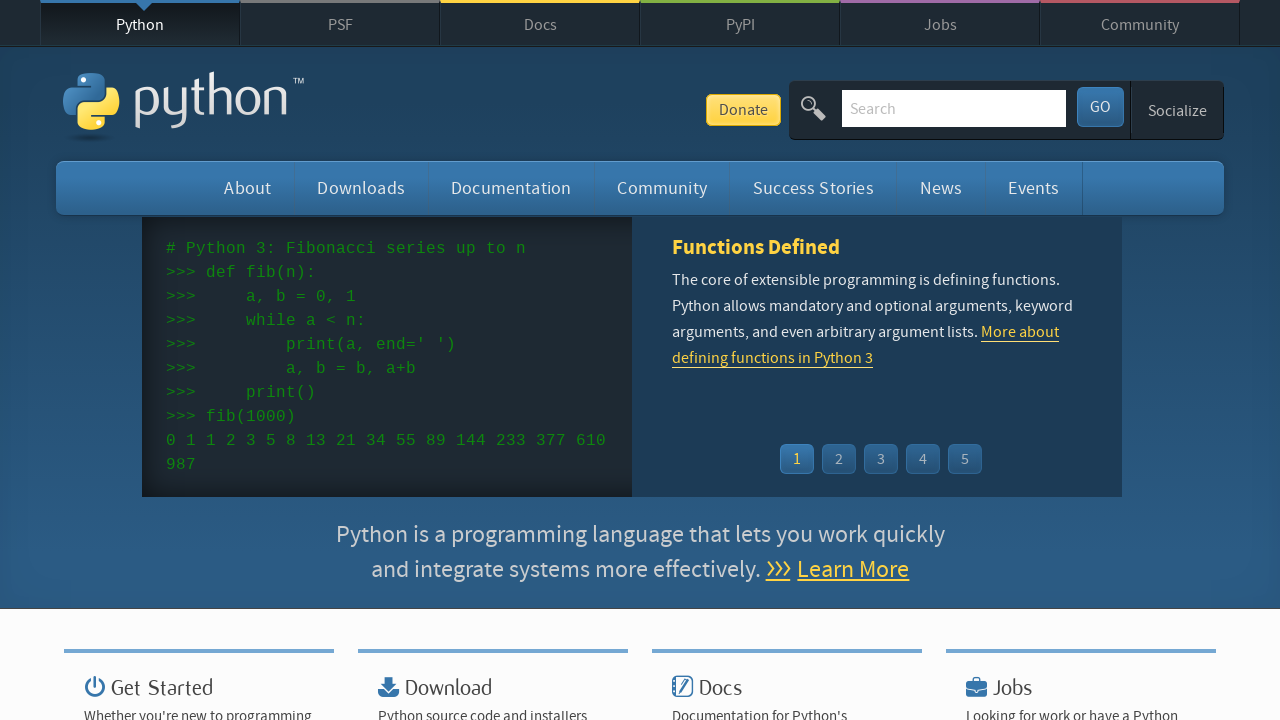

Filled search field with 'pycon' on input[name='q']
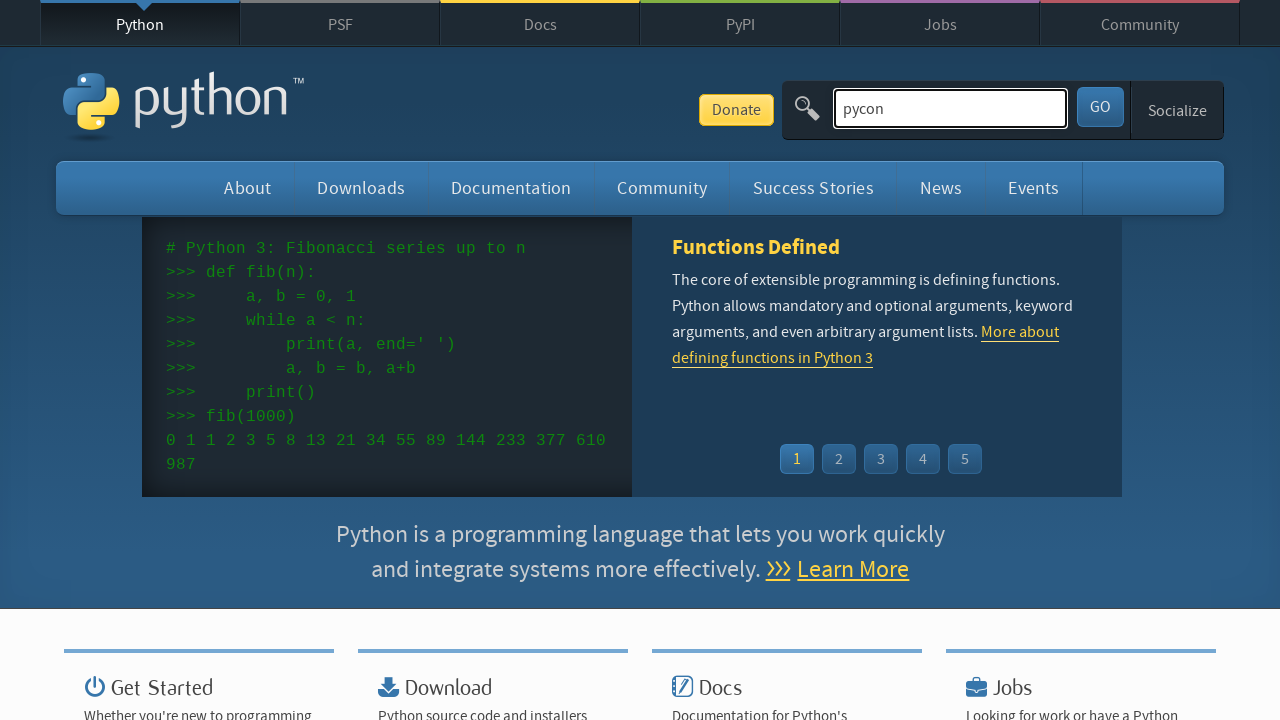

Pressed Enter to submit the search query on input[name='q']
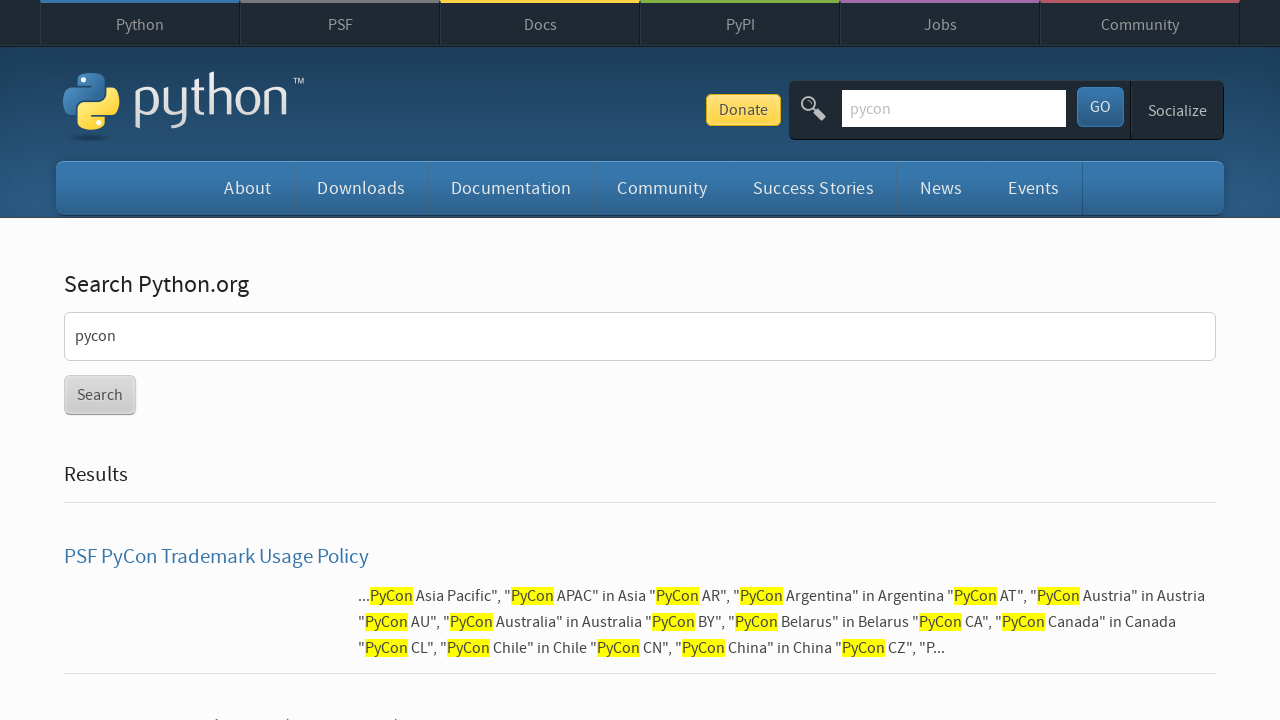

Search results page loaded and DOM content ready
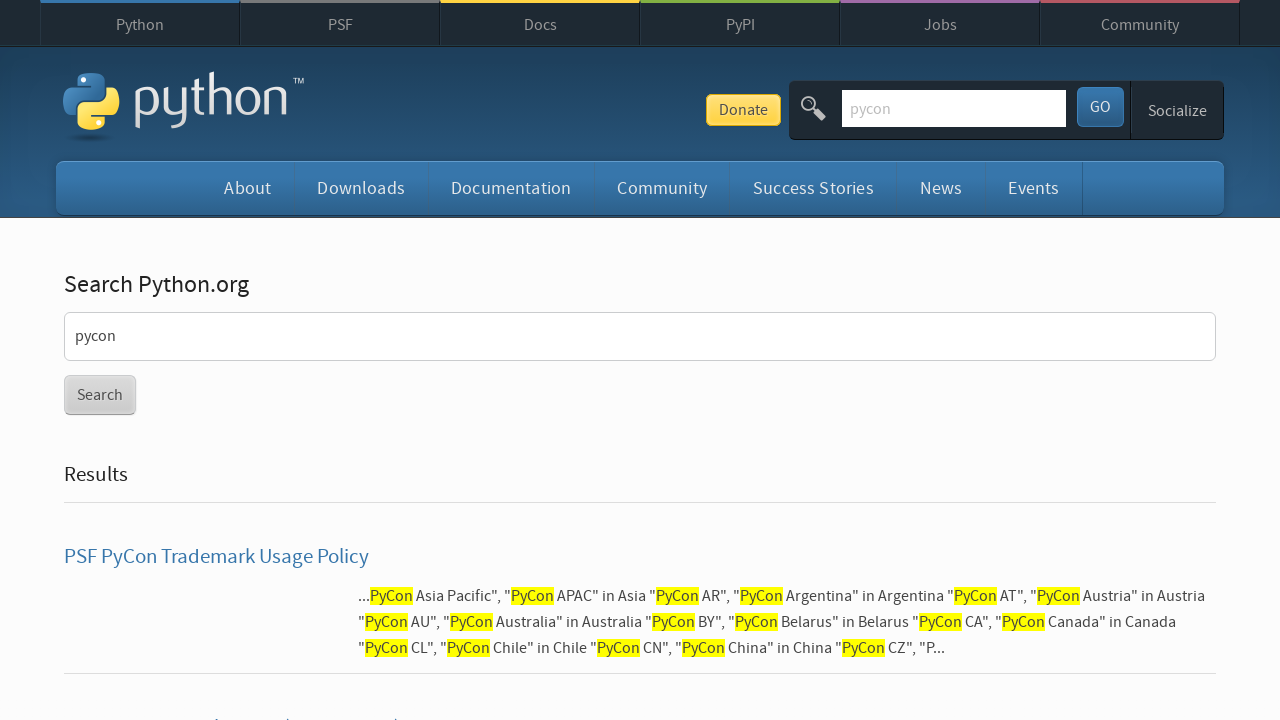

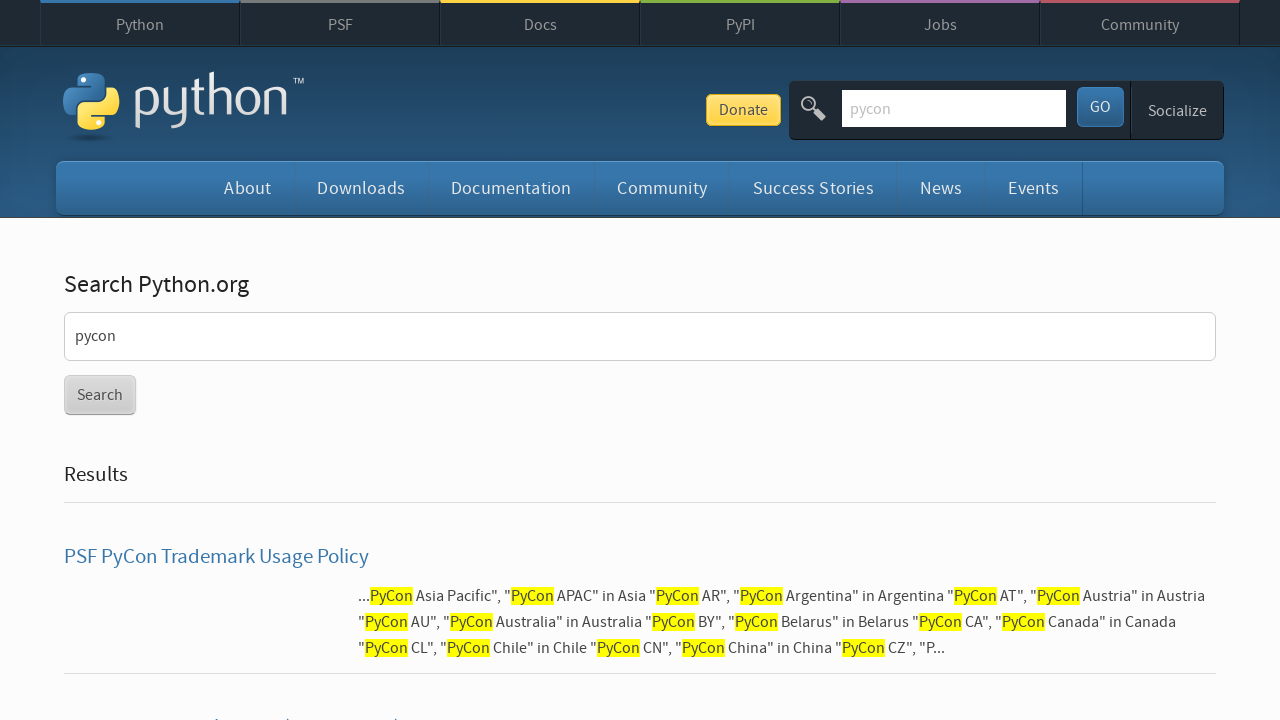